Tests the Playwright homepage by verifying the page title contains "Playwright", checking the "Get Started" link has the correct href attribute, clicking it, and verifying navigation to the intro page.

Starting URL: https://playwright.dev

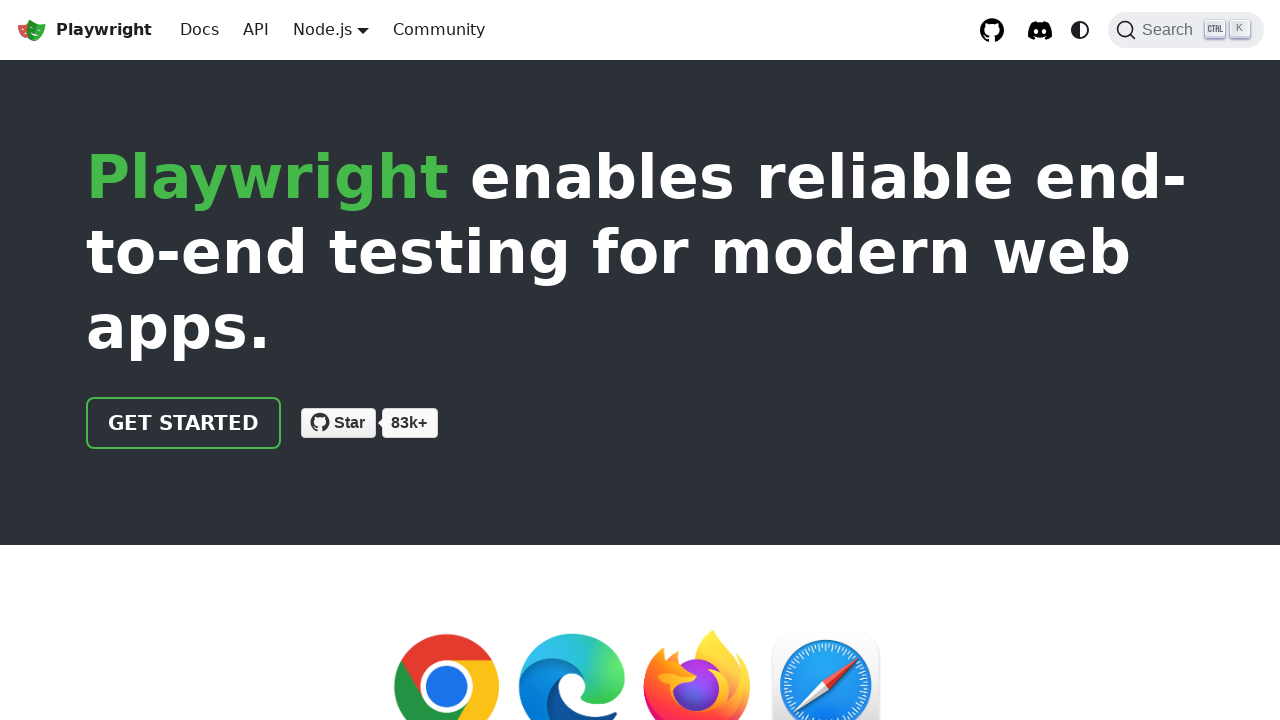

Verified page title contains 'Playwright'
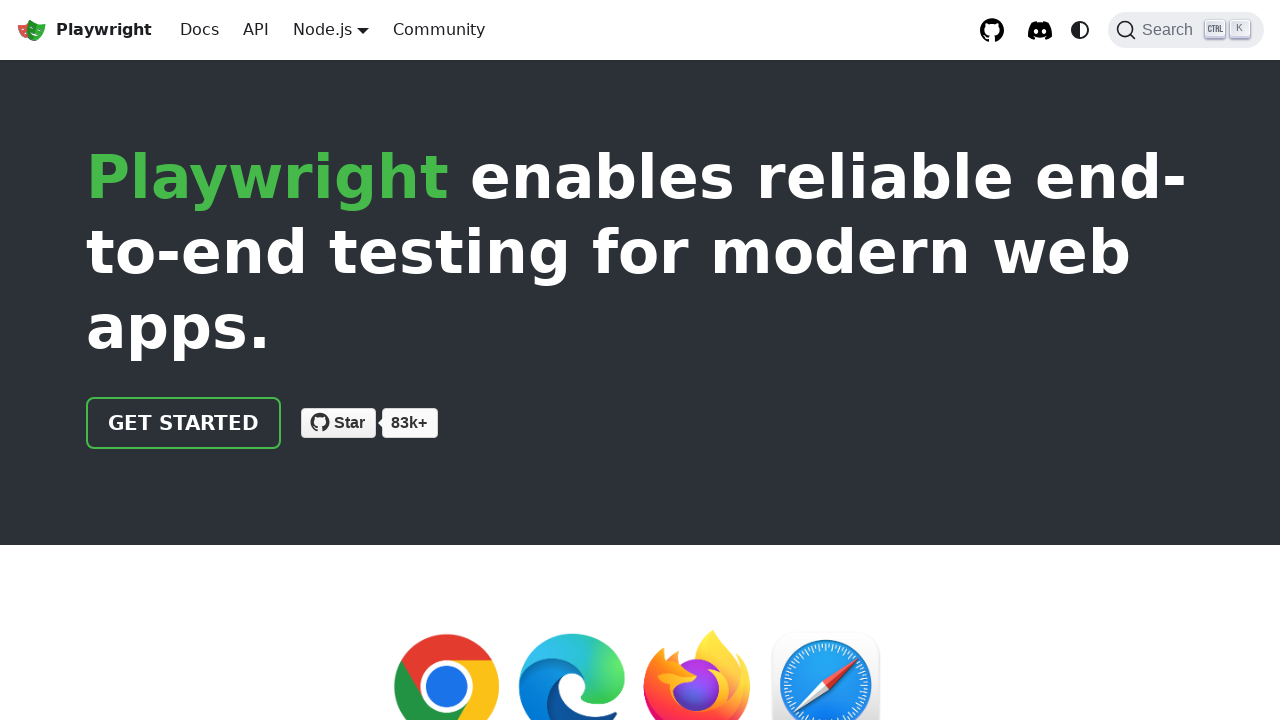

Located 'Get Started' link element
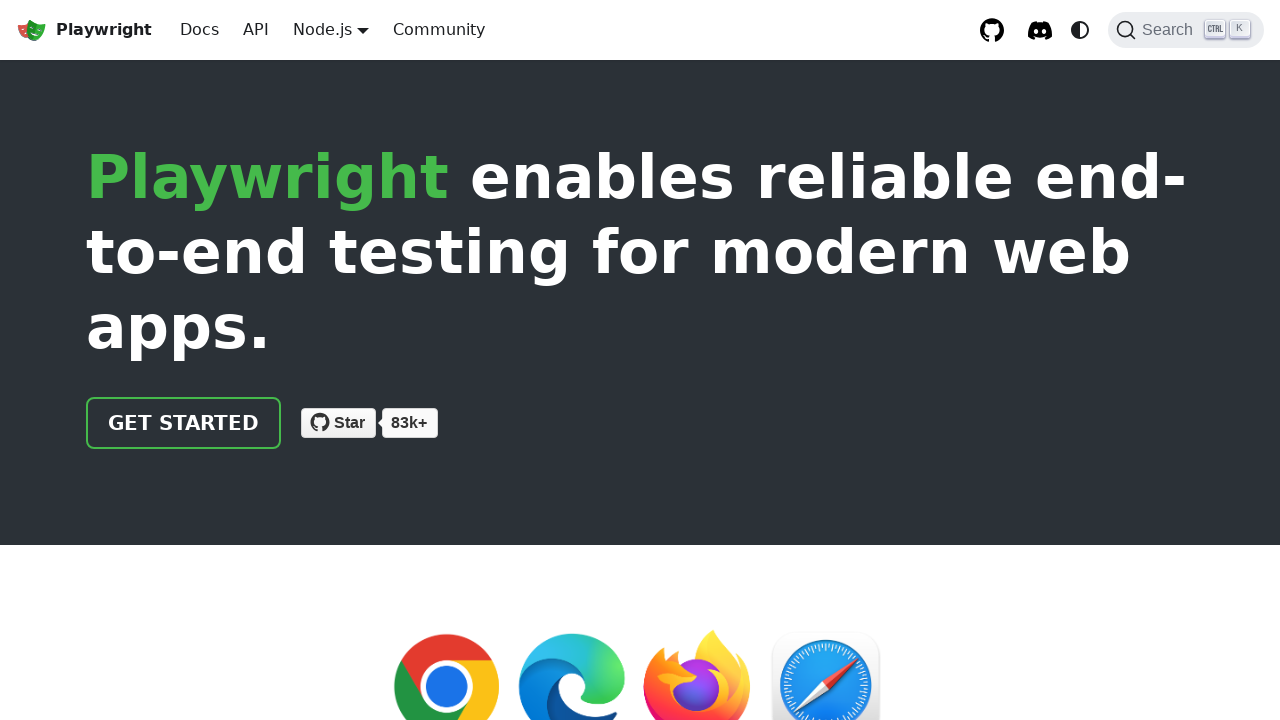

Verified 'Get Started' link has correct href attribute '/docs/intro'
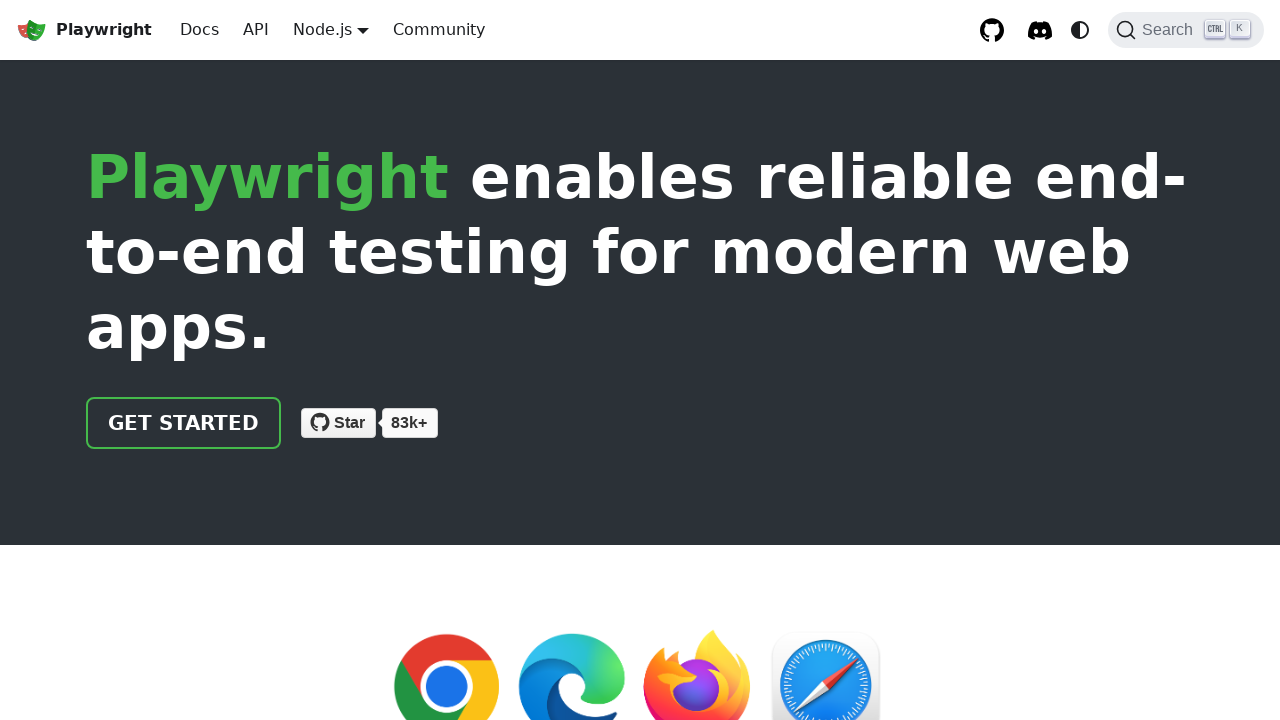

Clicked 'Get Started' link at (184, 423) on text=Get Started
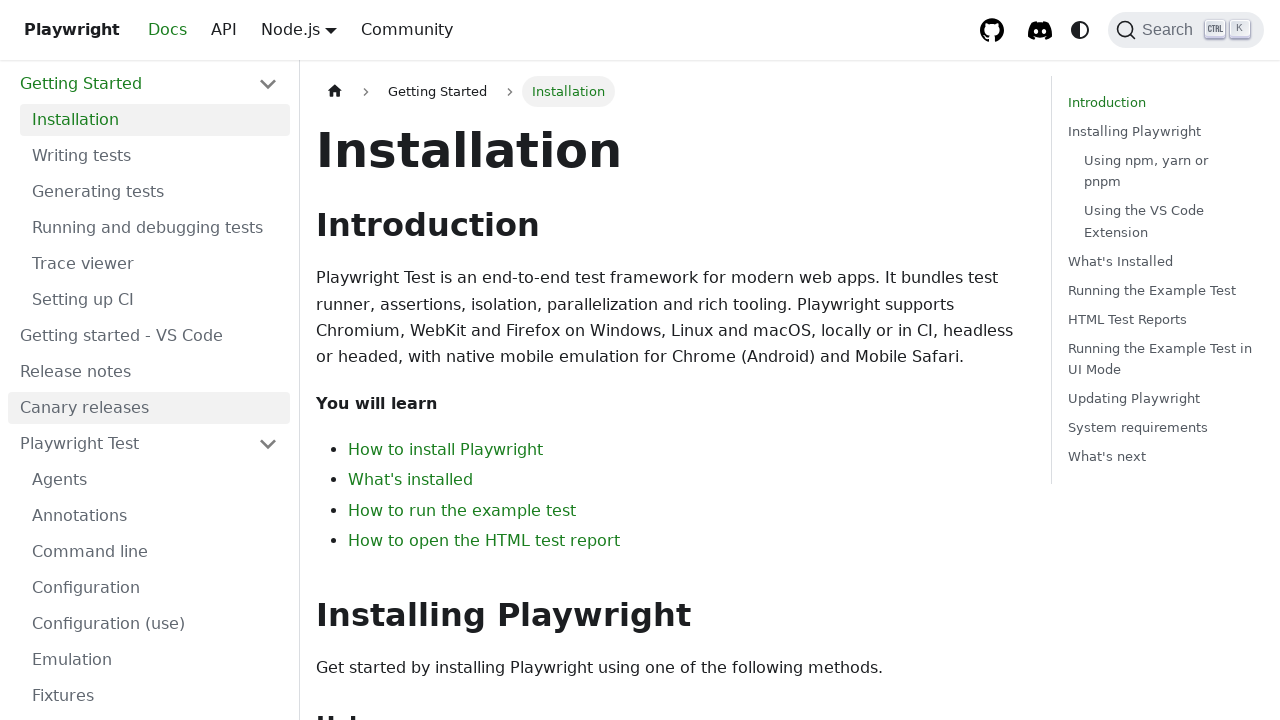

Verified navigation to intro page by checking URL contains 'intro'
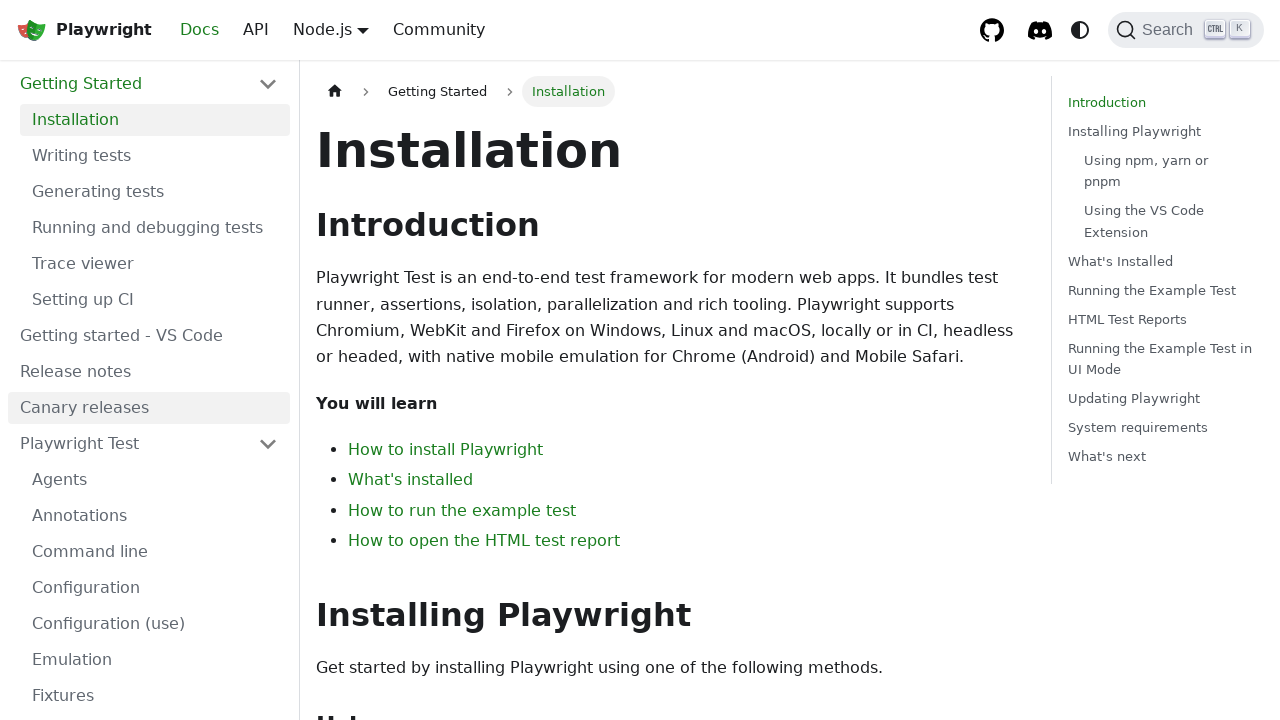

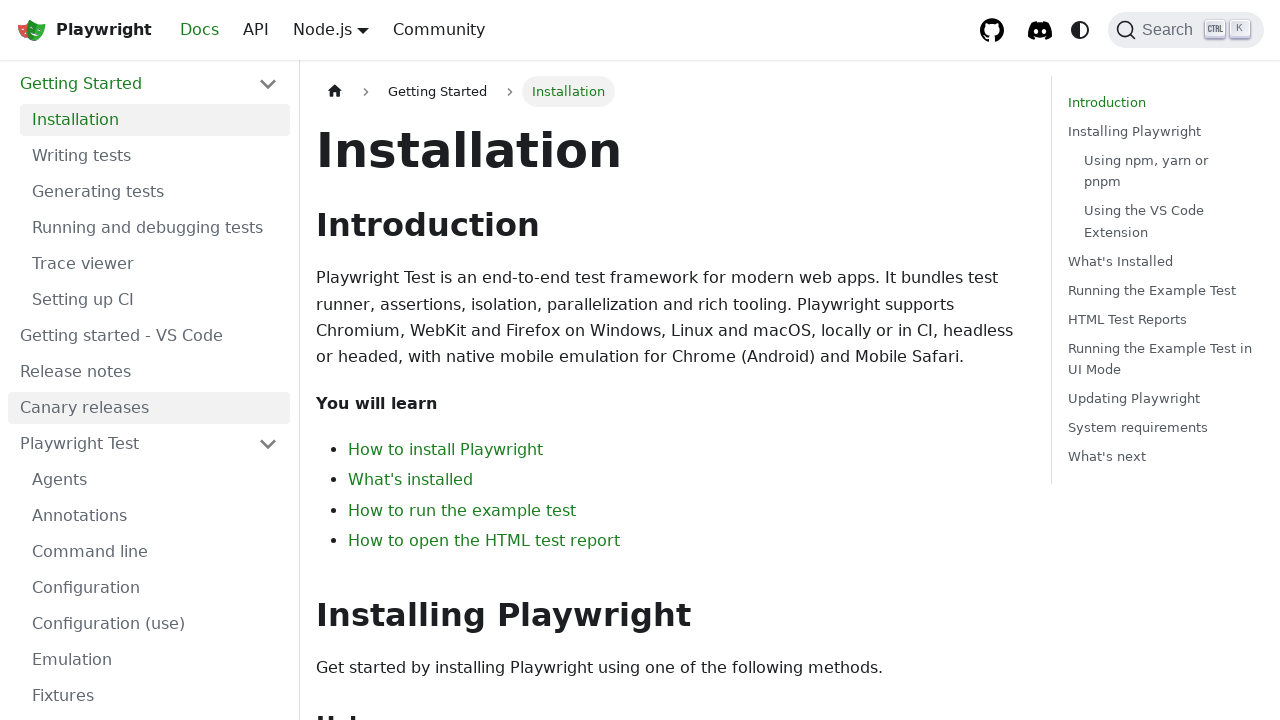